Tests form input functionality by filling name, email, and phone fields on a test automation practice page

Starting URL: https://testautomationpractice.blogspot.com/

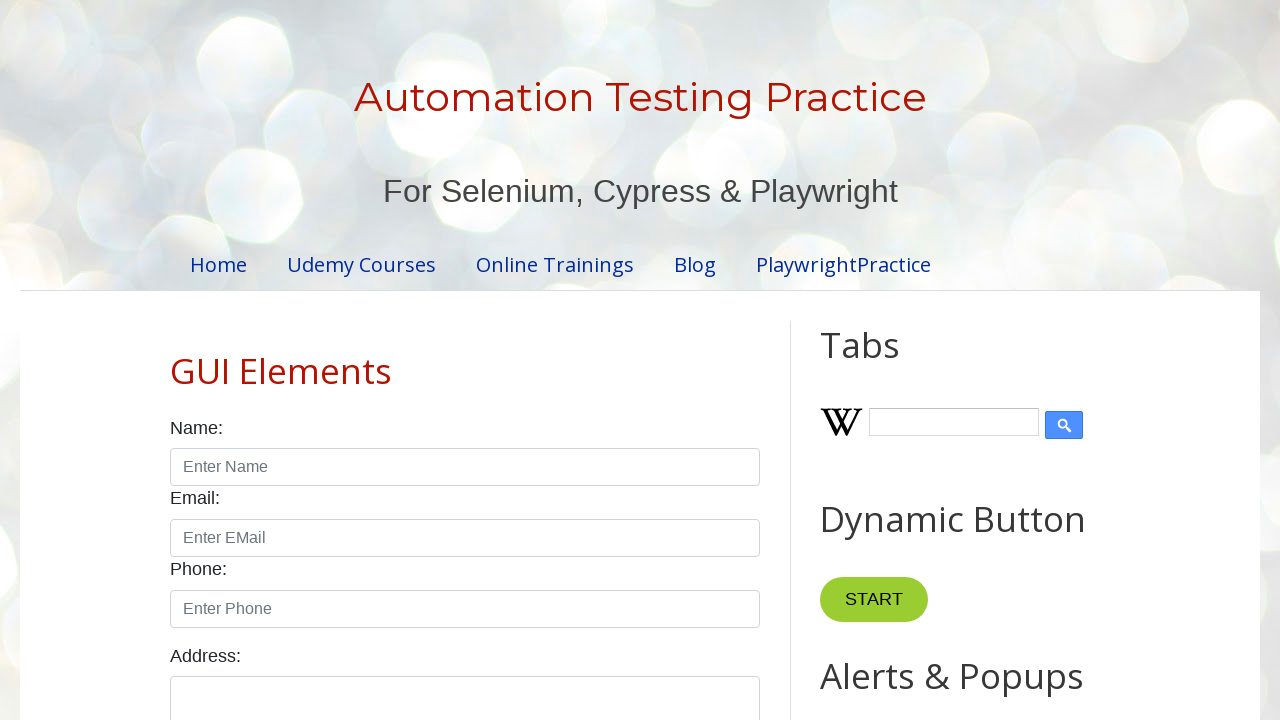

Filled name field with 'Sylesh_badBoy' on input#name
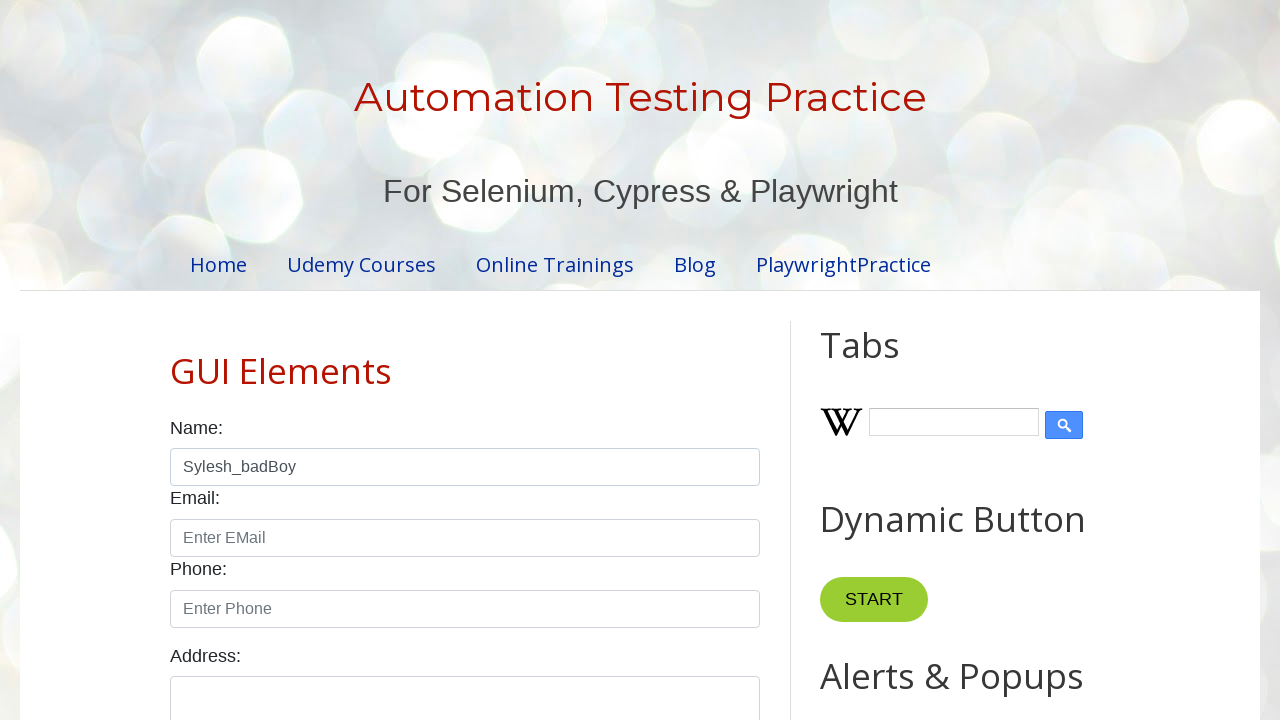

Filled email field with 'Sylesh@gmail.com' on input#email
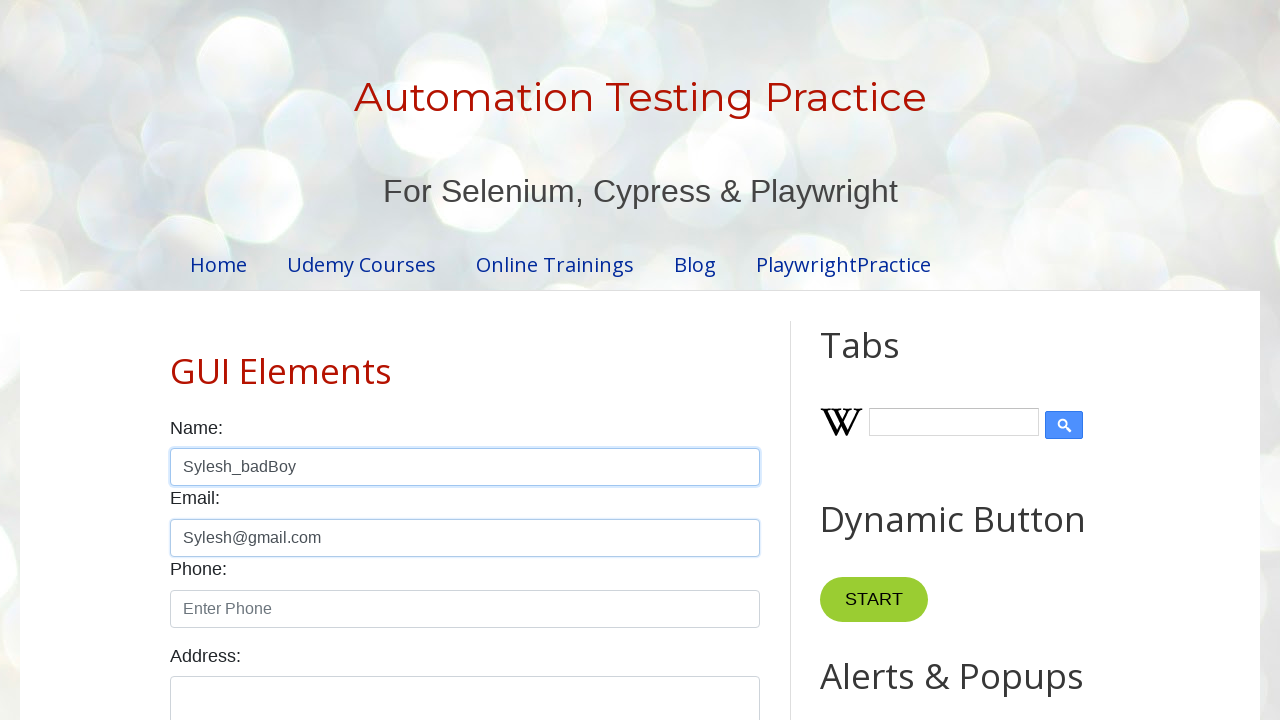

Filled phone field with '1234567' on input#phone
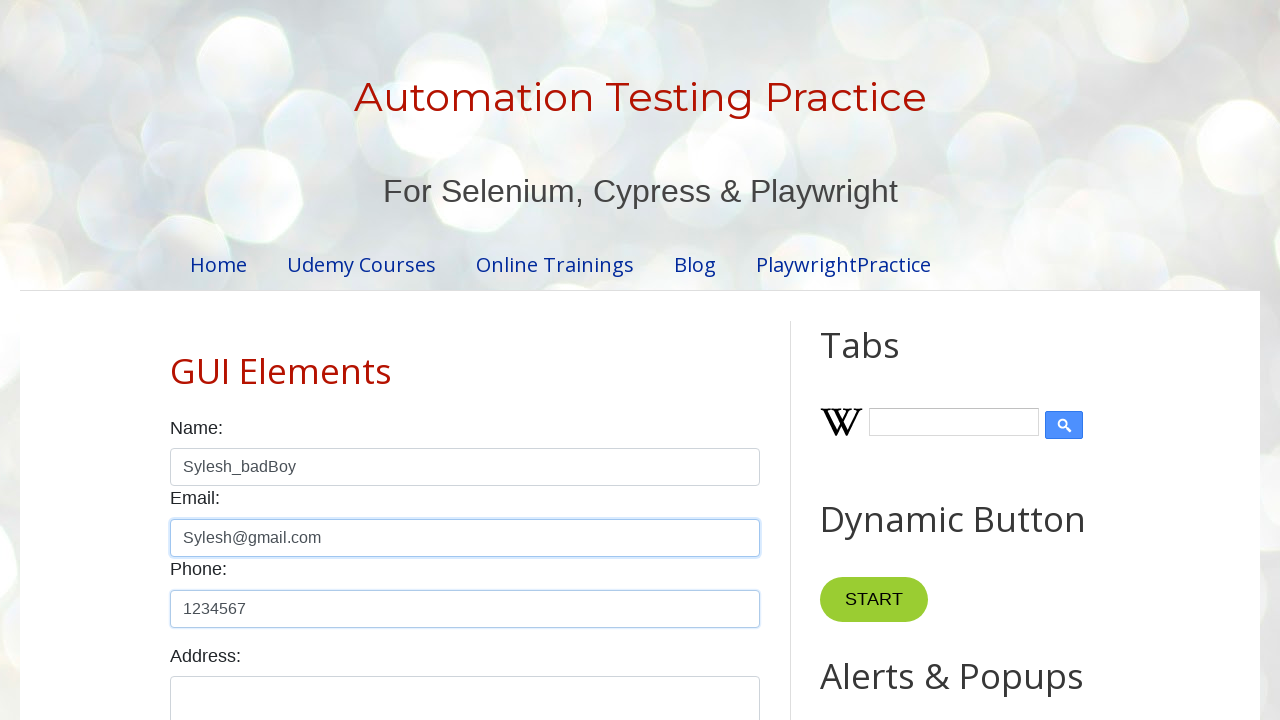

Waited 1 second to view the completed form
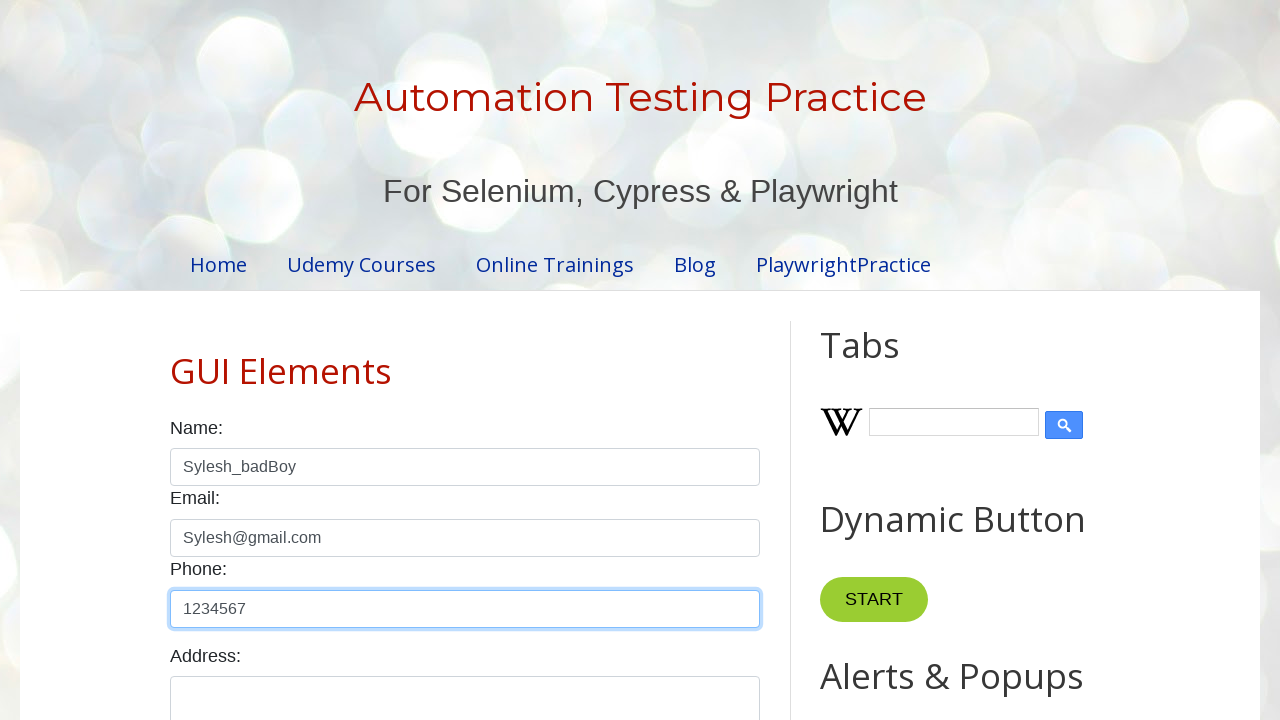

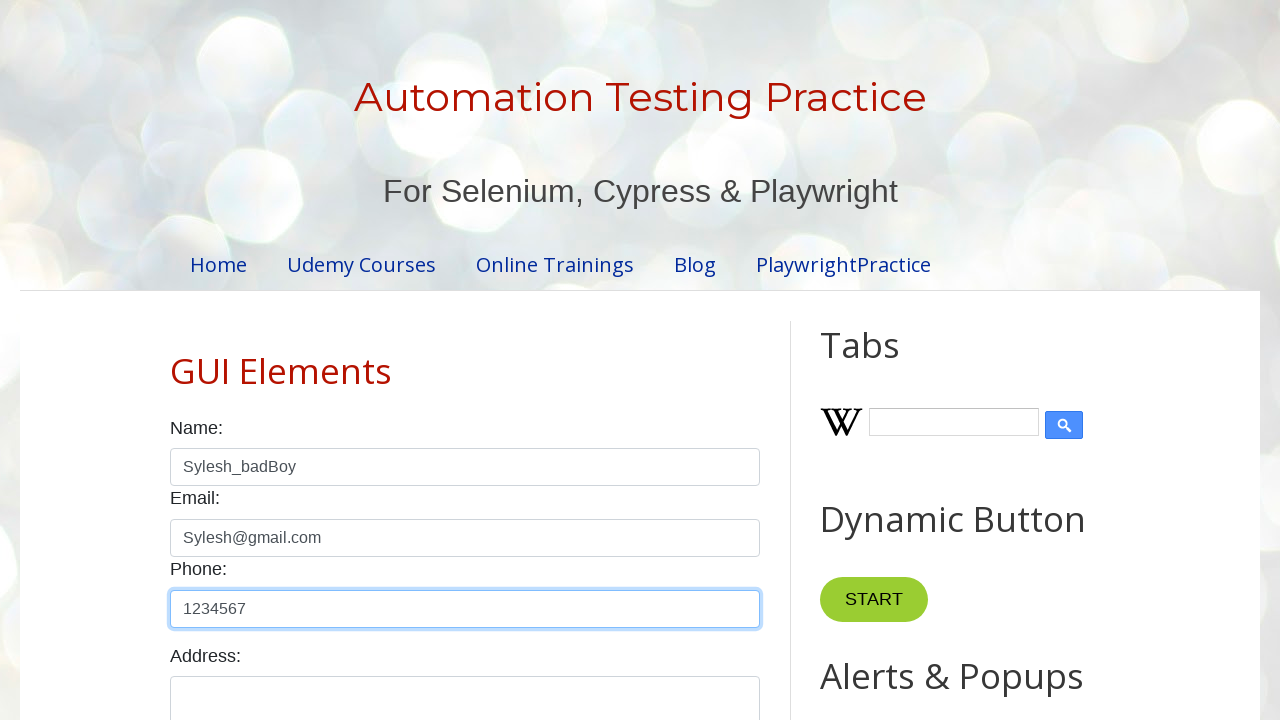